Tests selecting an option from a dropdown menu on the Selenium web form example page

Starting URL: https://www.selenium.dev/selenium/web/web-form.html

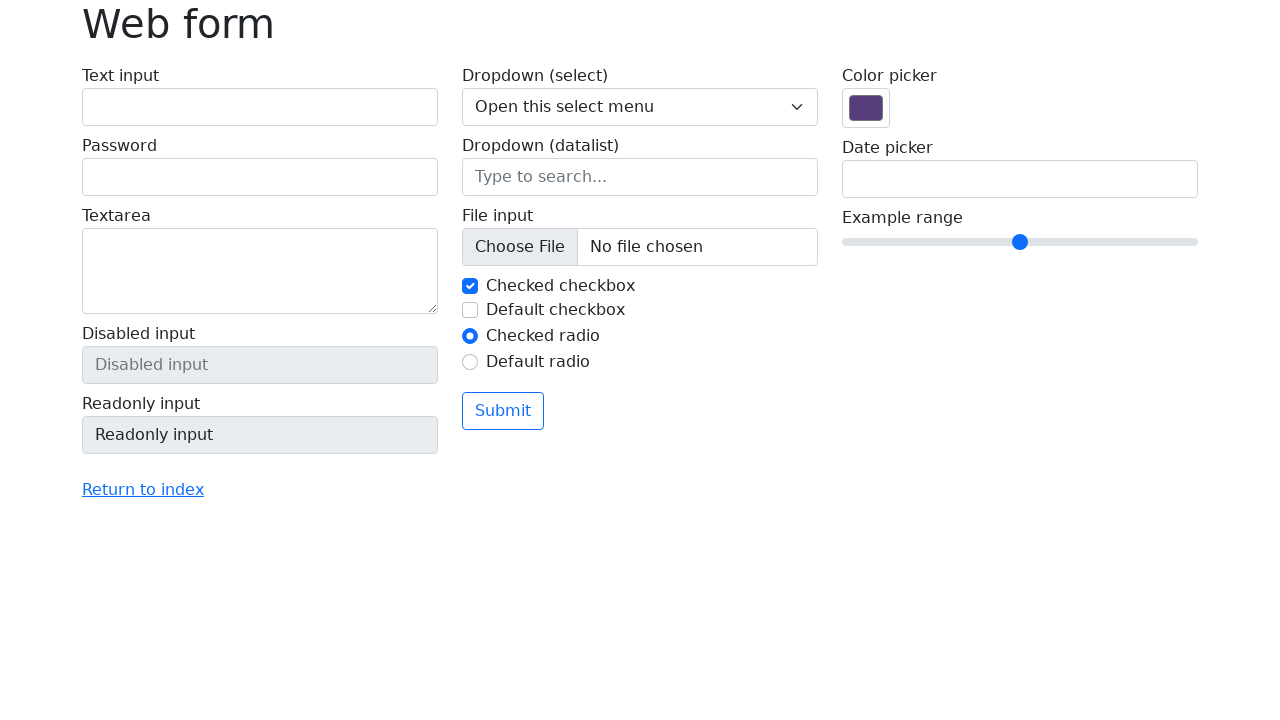

Navigated to Selenium web form example page
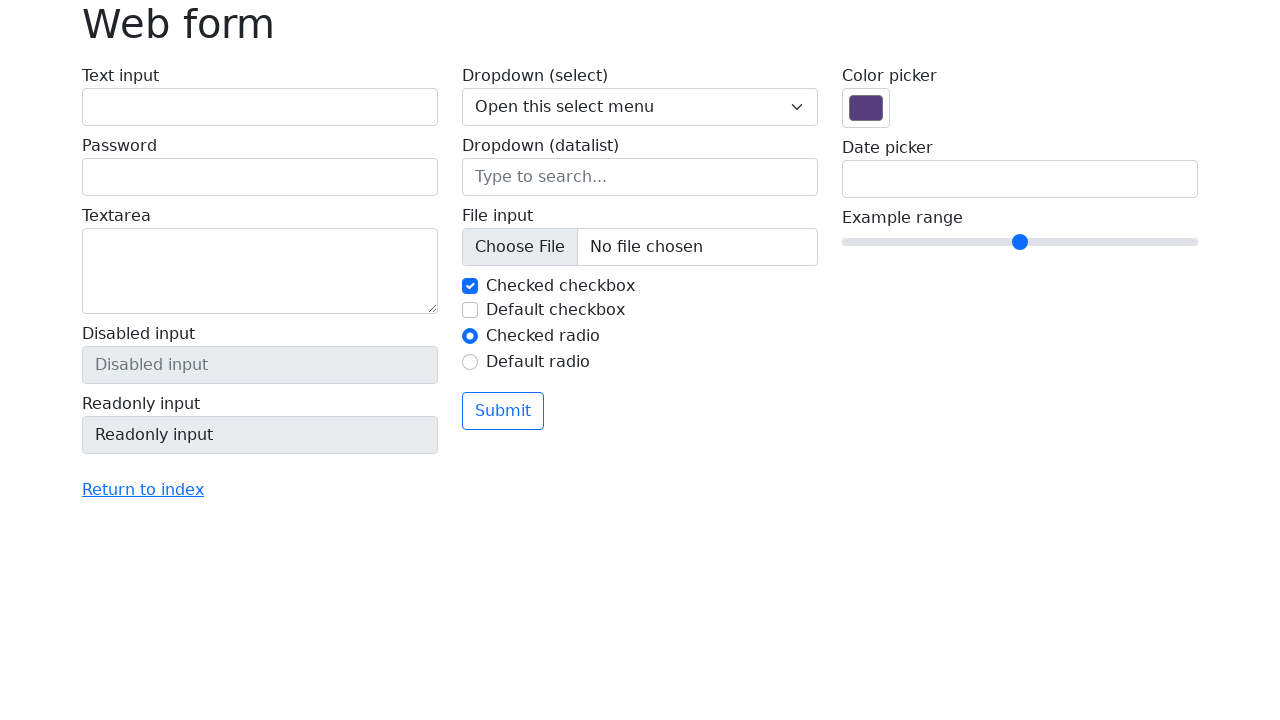

Selected option with value '2' from dropdown menu on select[name='my-select']
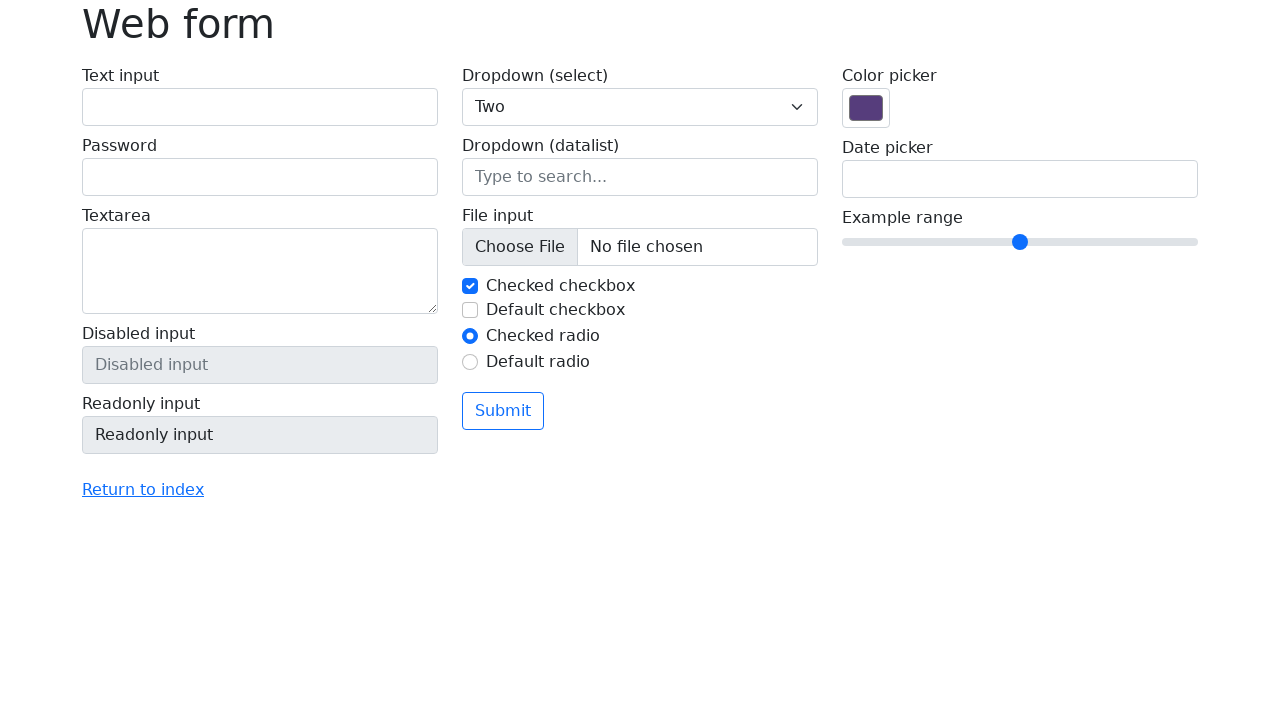

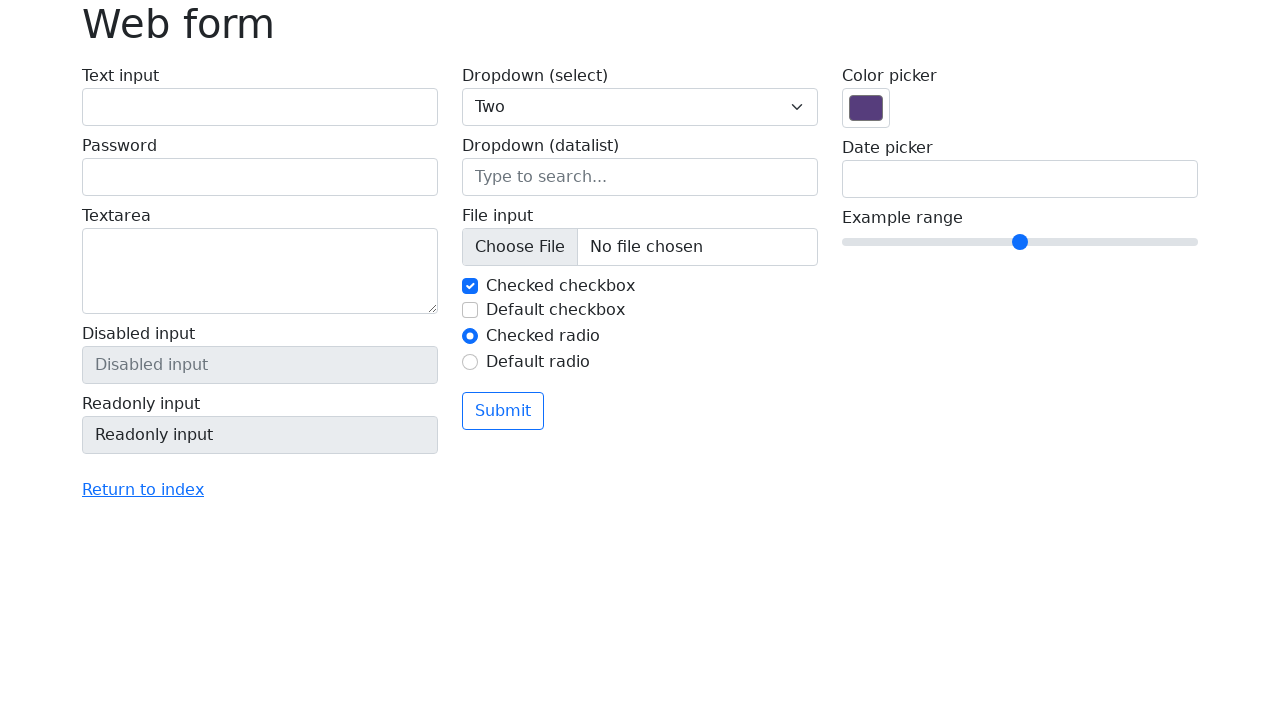